Navigates to GitHub homepage and verifies the page loads by checking the title

Starting URL: https://github.com

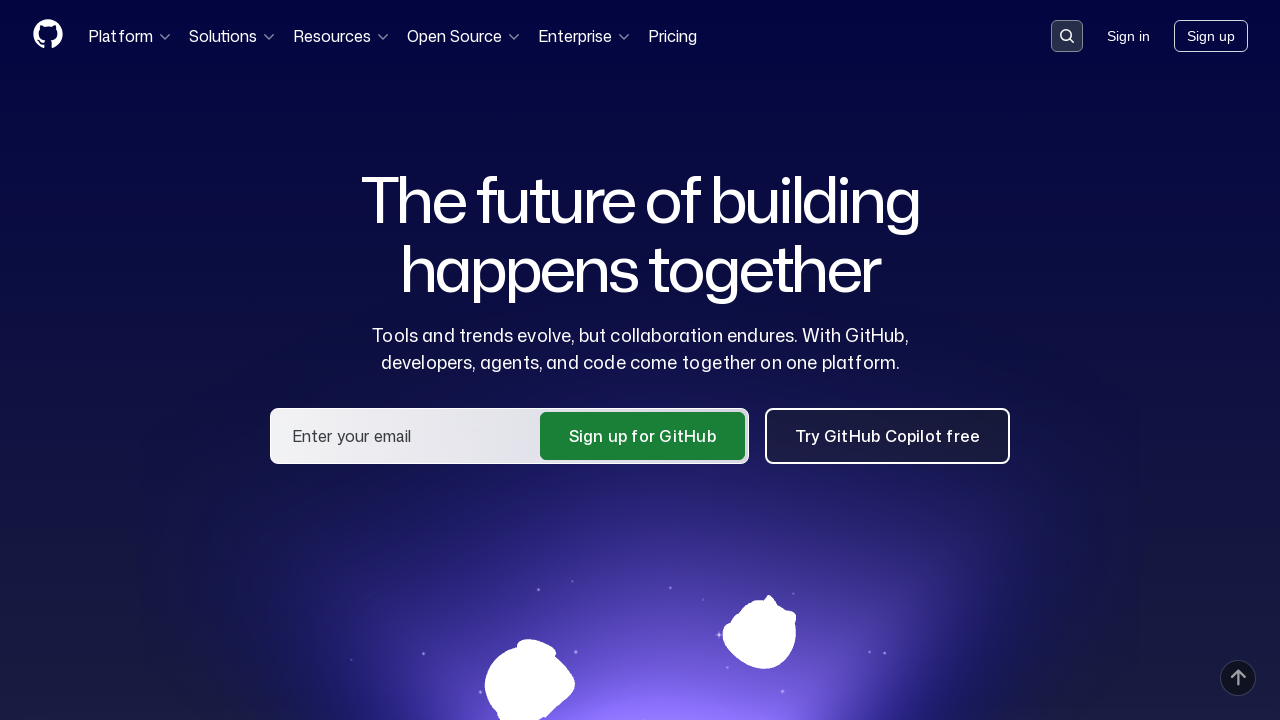

Navigated to GitHub homepage at https://github.com
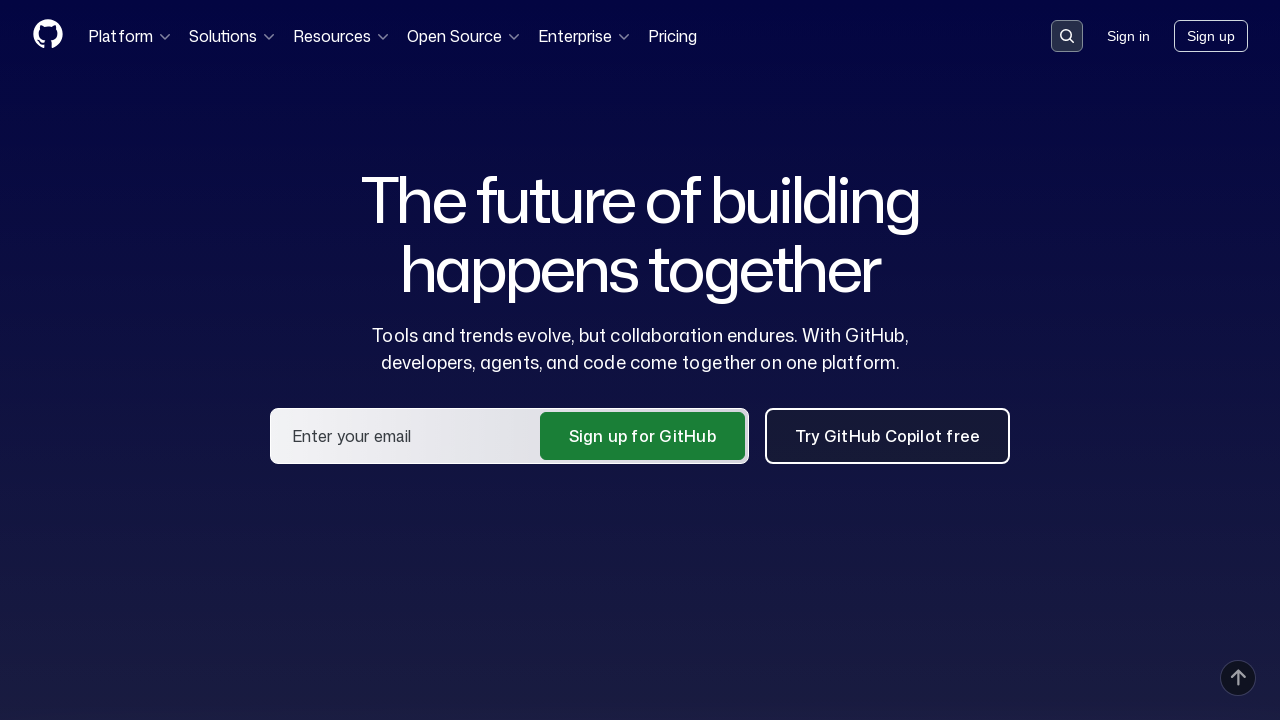

Page fully loaded (domcontentloaded state reached)
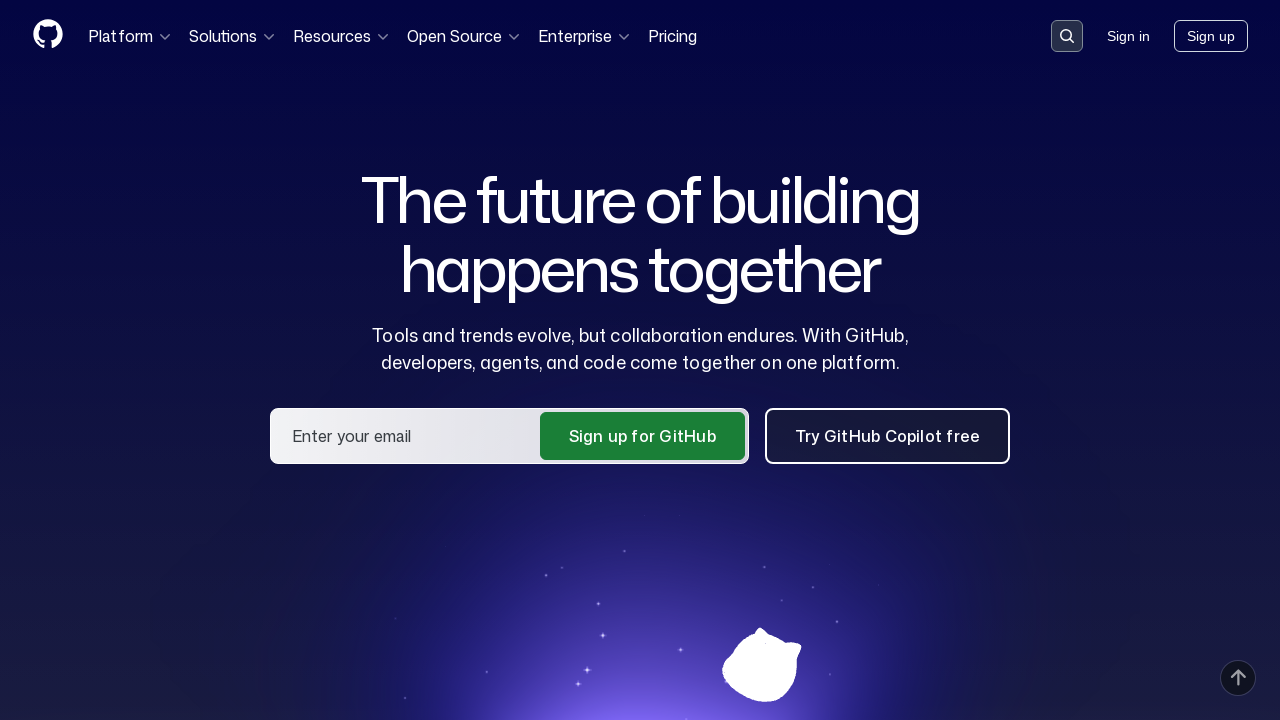

Verified page title contains 'GitHub'
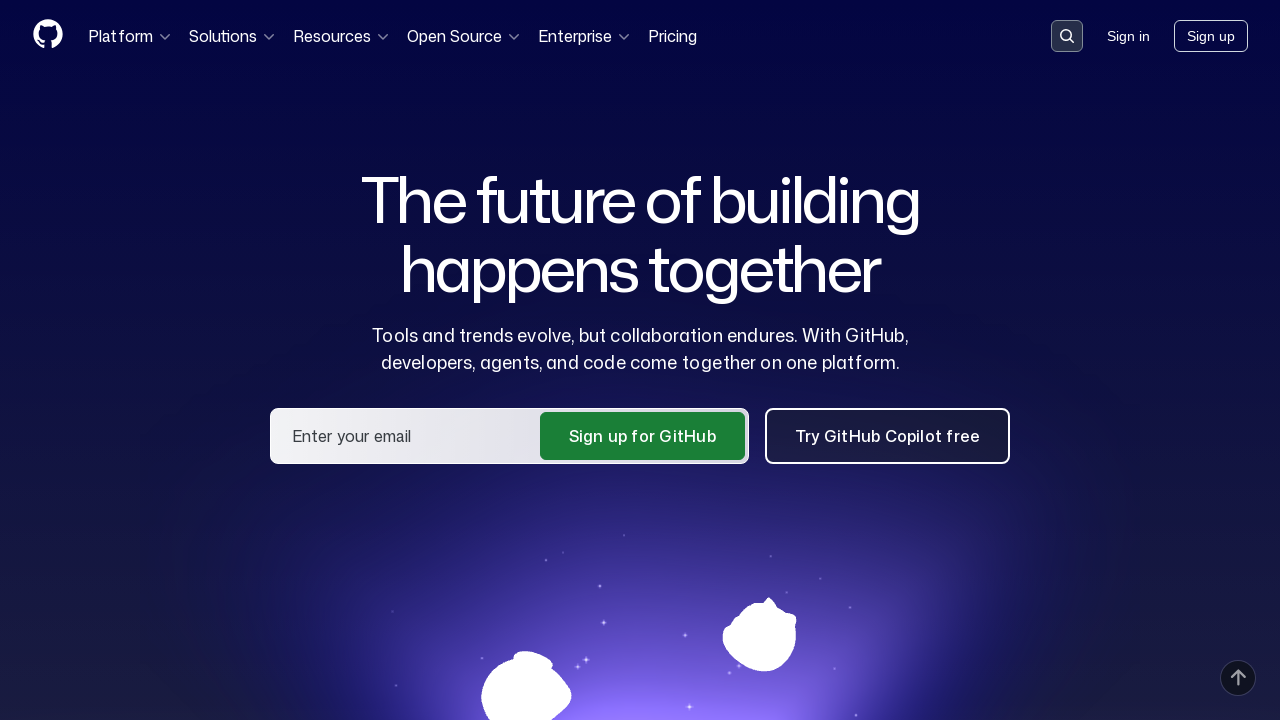

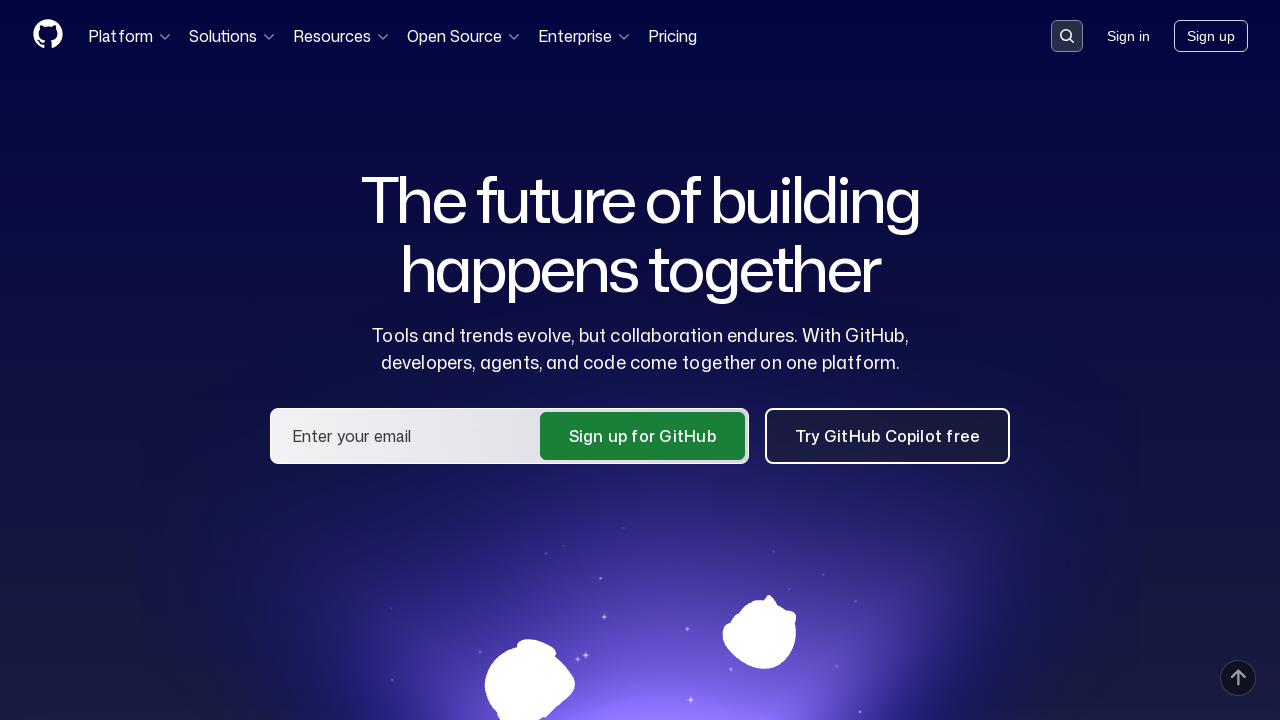